Tests multiple window handling by clicking a link that opens a new window, switching to the new window, and verifying the title of both windows.

Starting URL: https://testcenter.techproeducation.com/index.php?page=multiple-windows

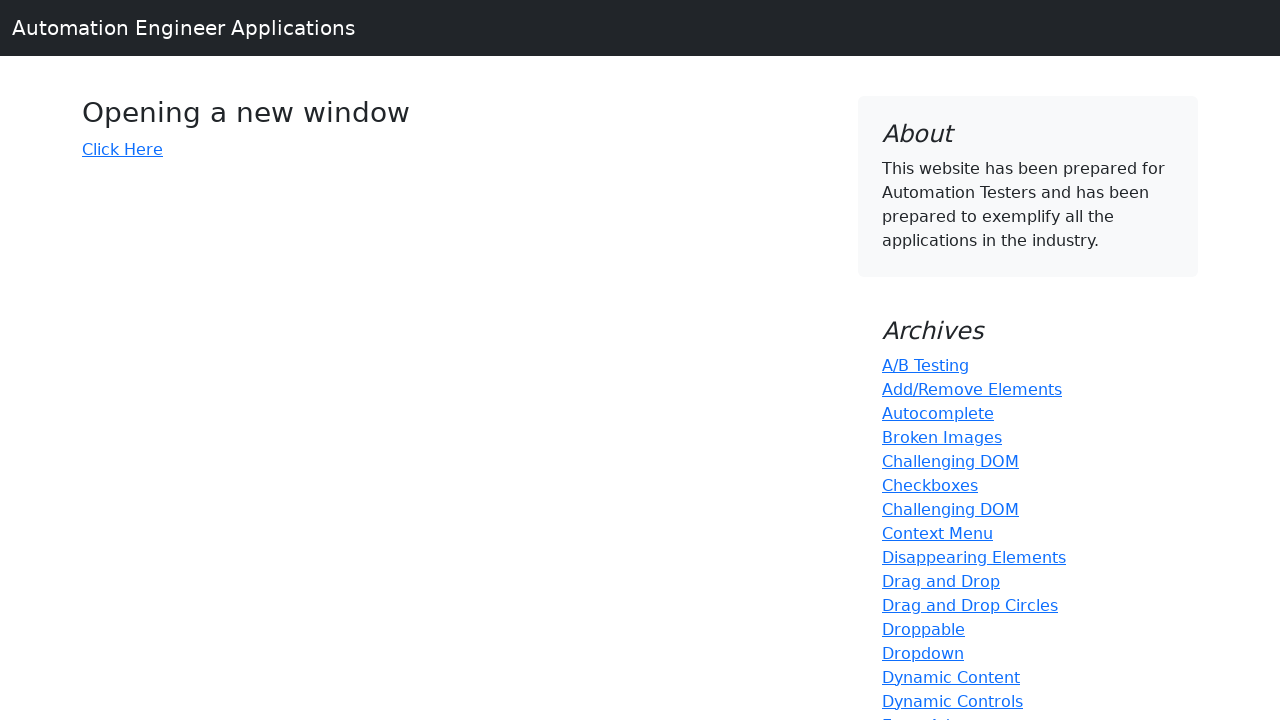

Verified initial page title is 'Windows'
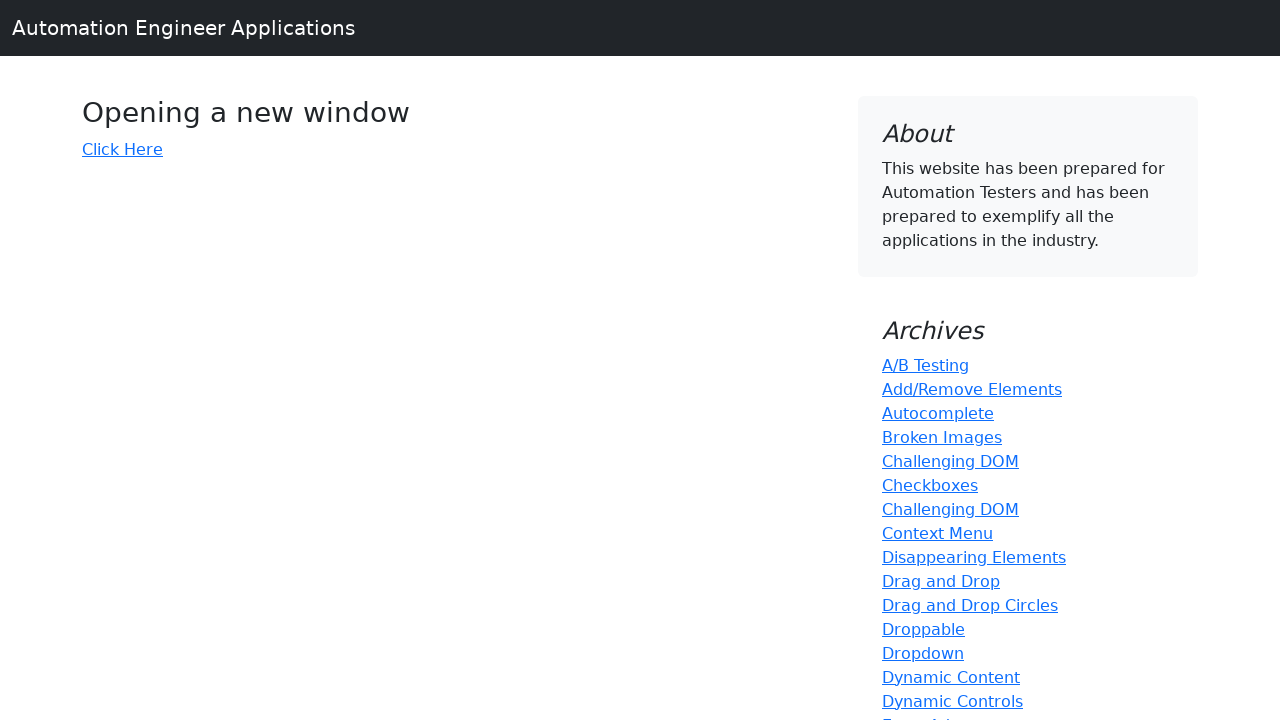

Clicked link to open new window at (122, 149) on a[target='_blank']
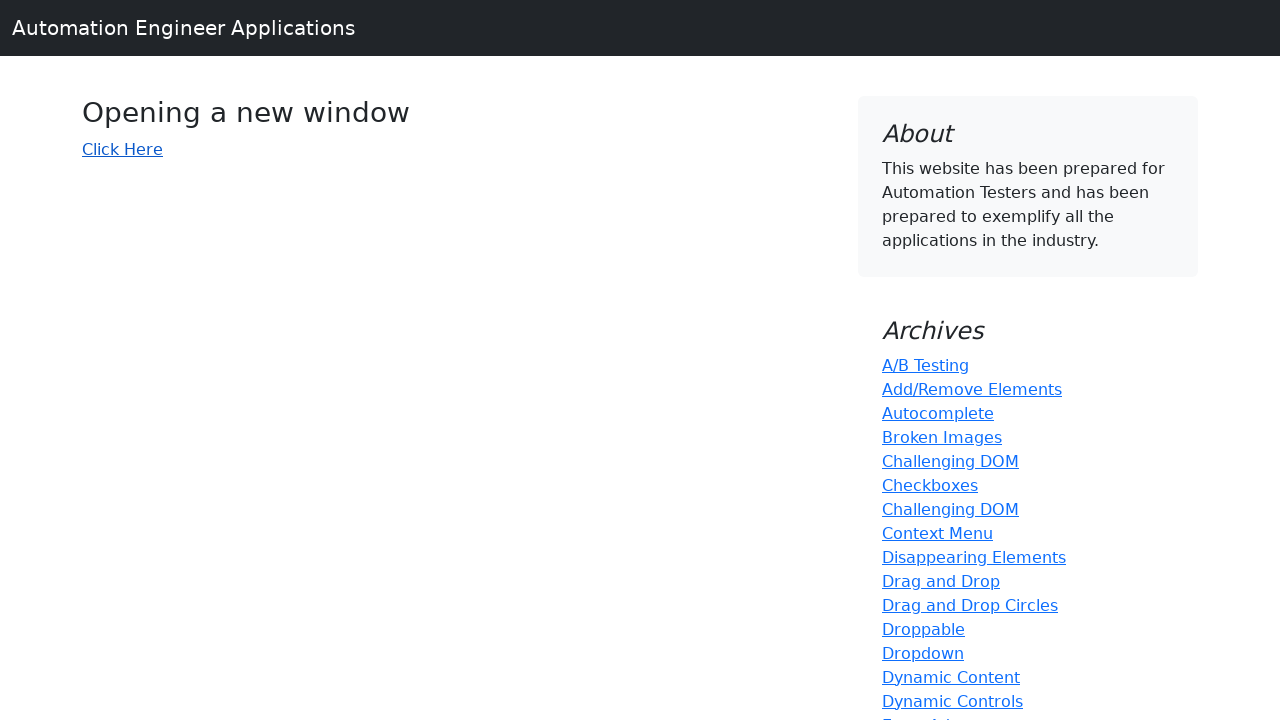

Captured new window page object
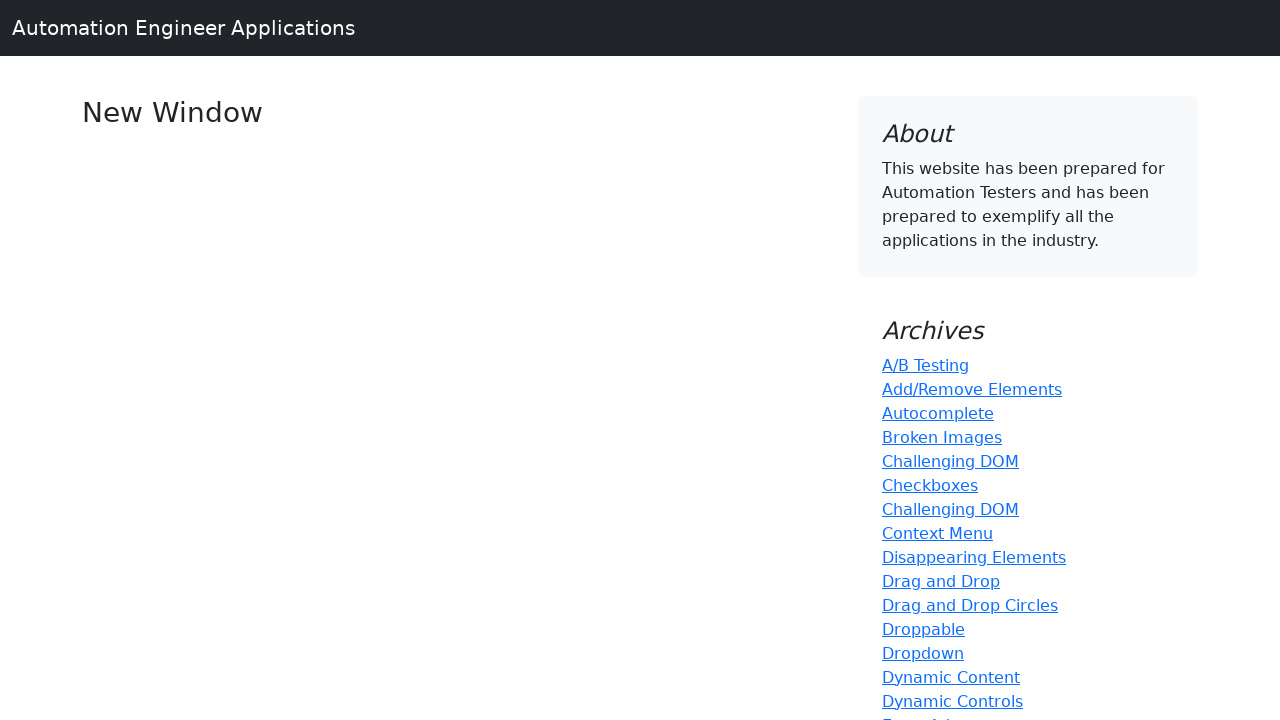

New window finished loading
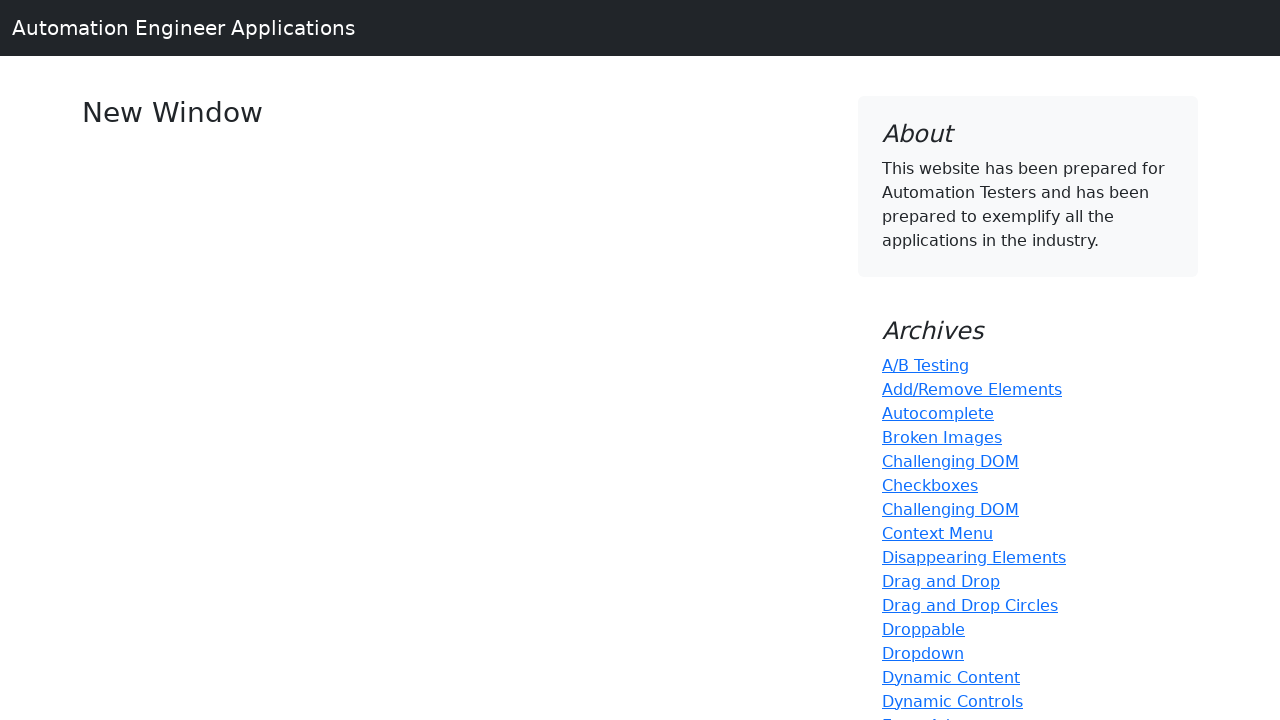

Verified new window title is 'New Window'
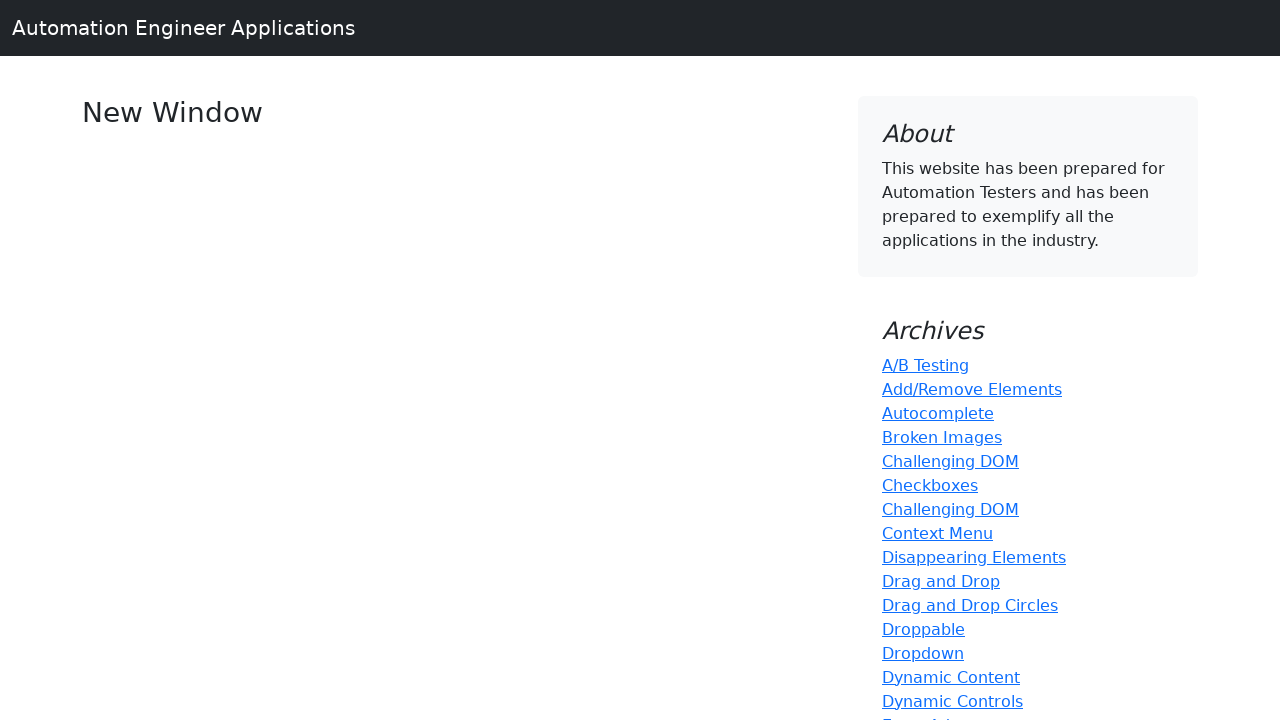

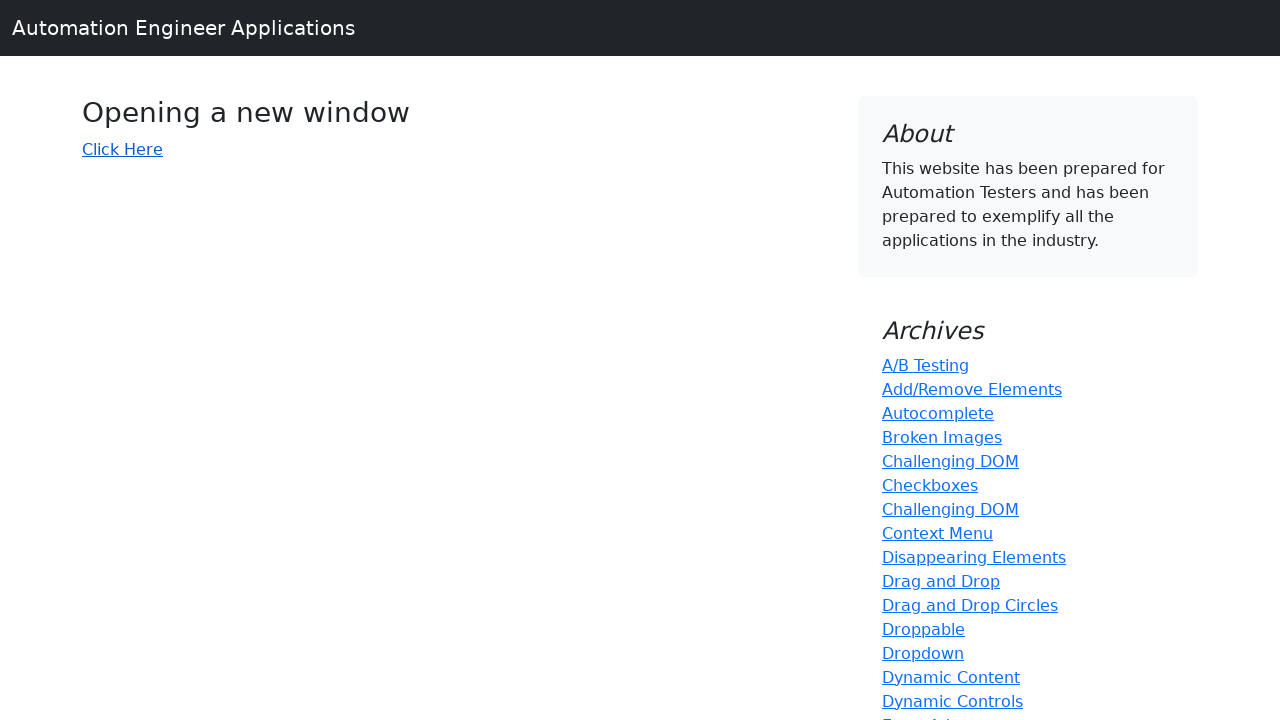